Tests dropdown select functionality by selecting options using different methods: by index (Yellow), by value (Purple), and by visible text (Black)

Starting URL: https://demoqa.com/select-menu

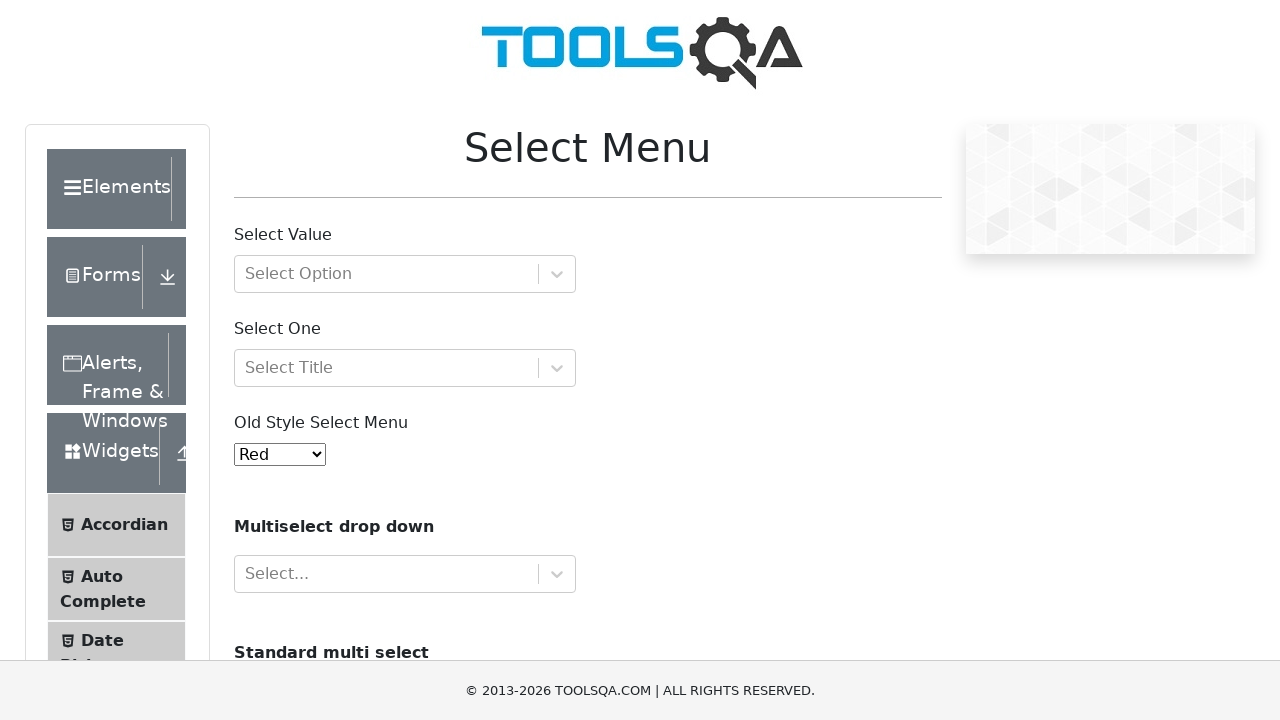

Located the dropdown element with id 'oldSelectMenu'
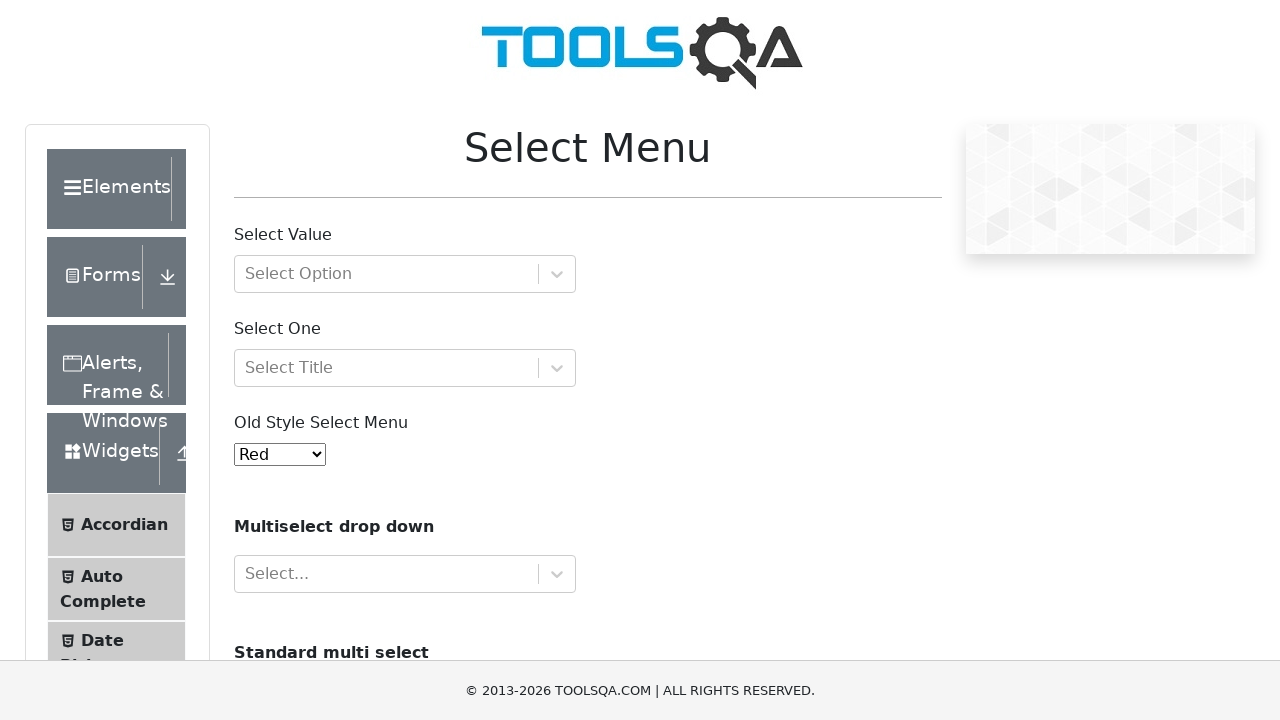

Selected Yellow option by index 3 on select#oldSelectMenu
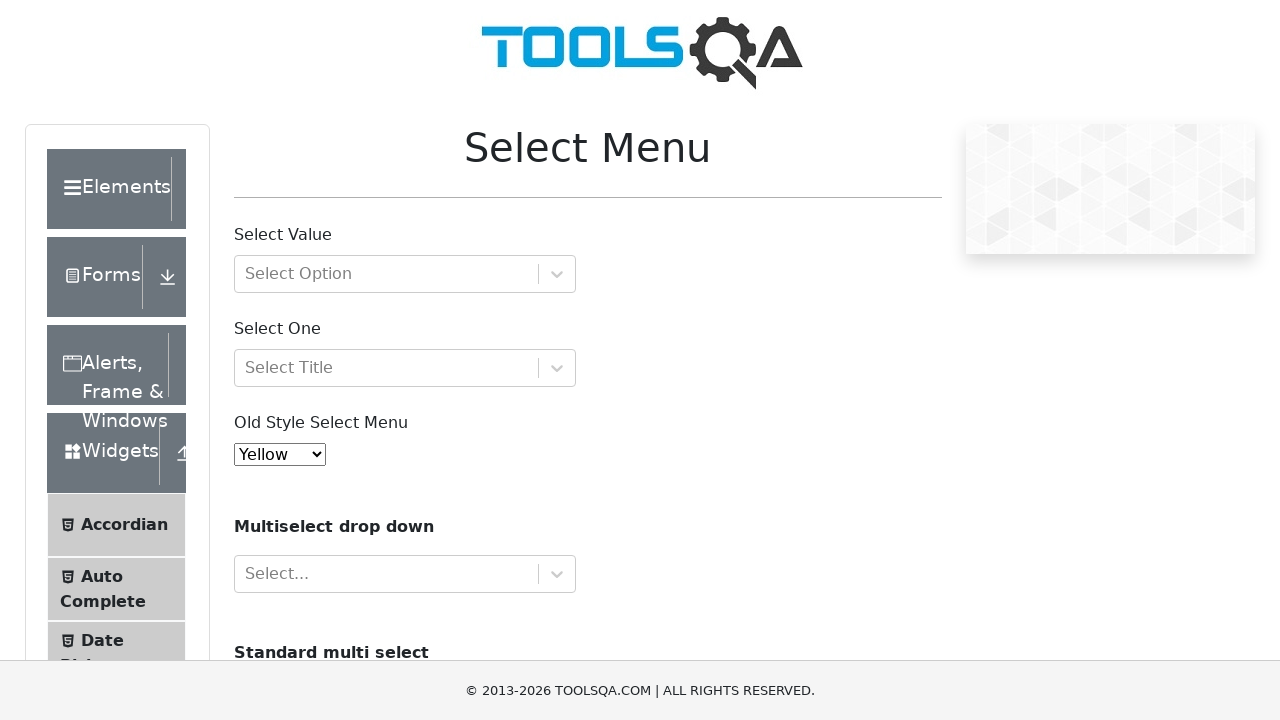

Selected Purple option by value '4' on select#oldSelectMenu
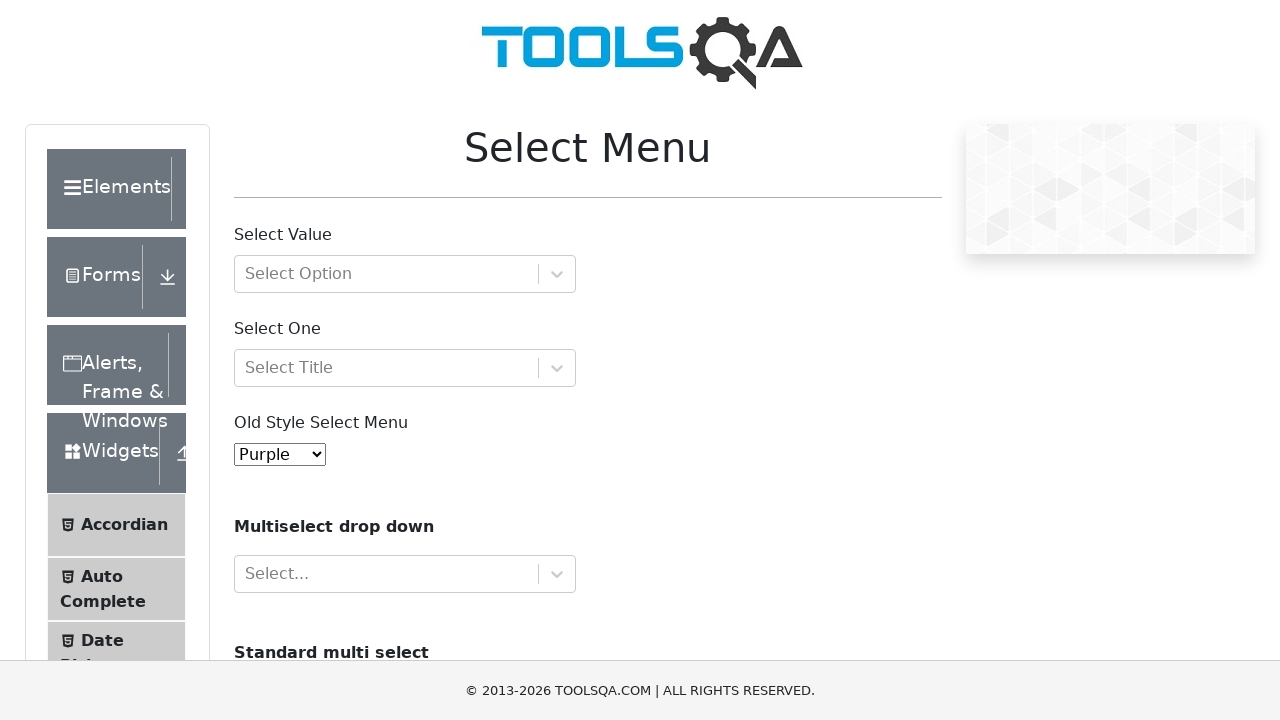

Selected Black option by visible text on select#oldSelectMenu
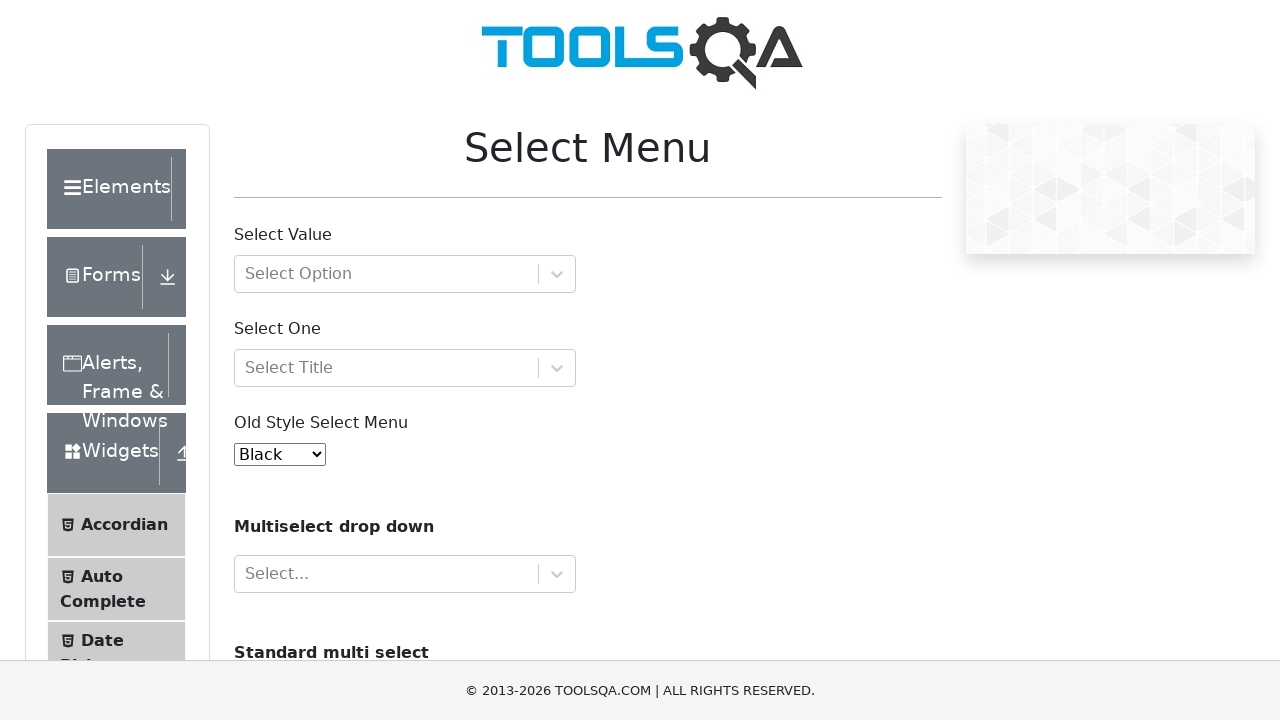

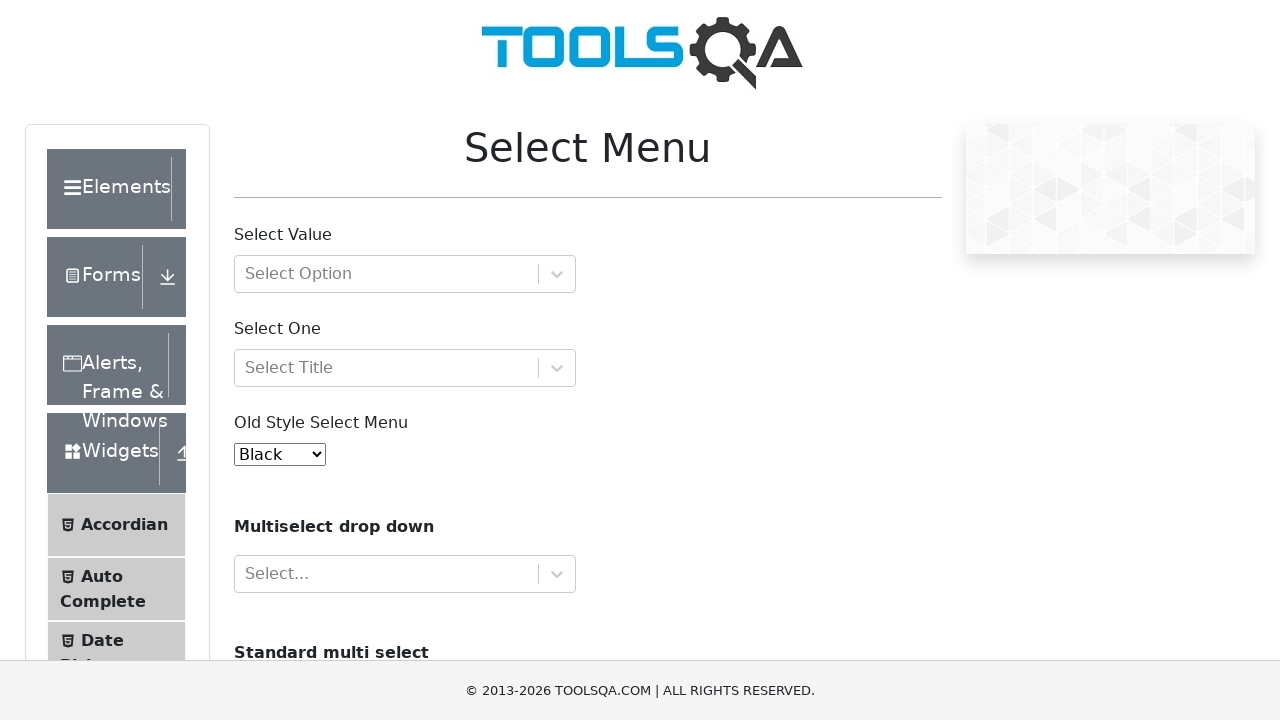